Tests filling a form field inside an open Shadow Root on the SelectorsHub practice page by entering a name in the shadow DOM element.

Starting URL: https://selectorshub.com/xpath-practice-page/

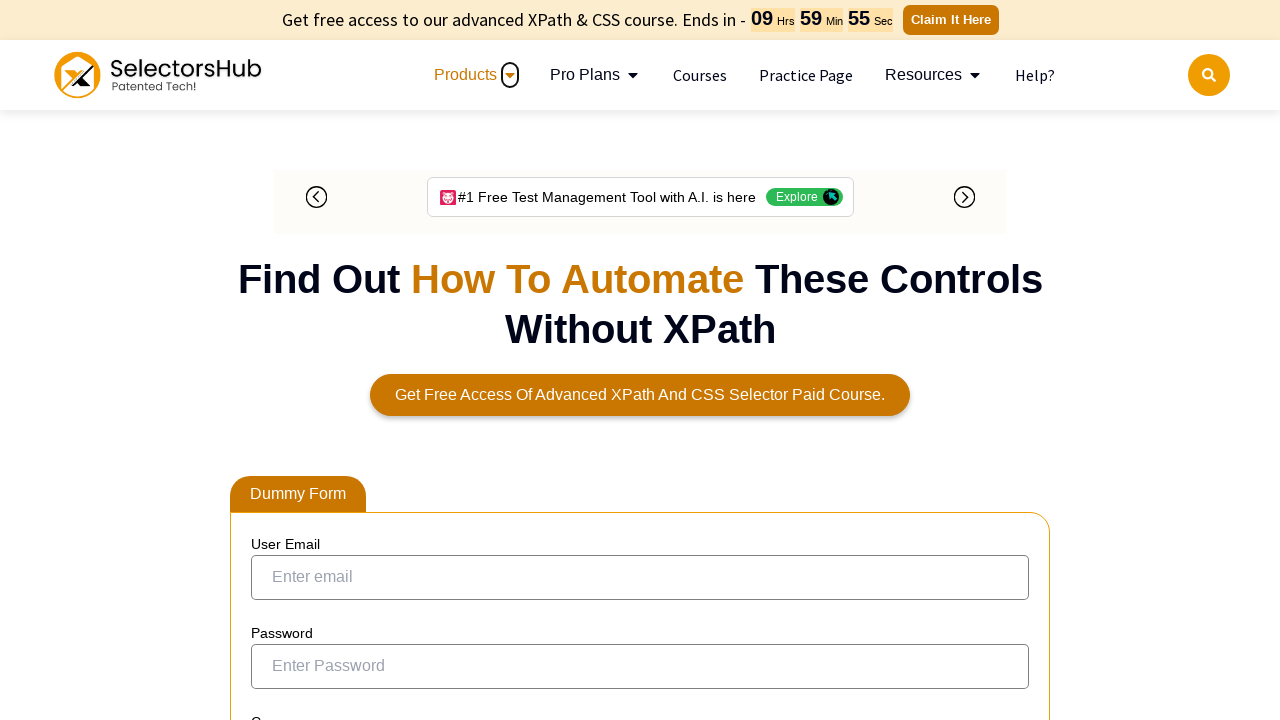

Waited for dropdown button to be visible on SelectorsHub practice page
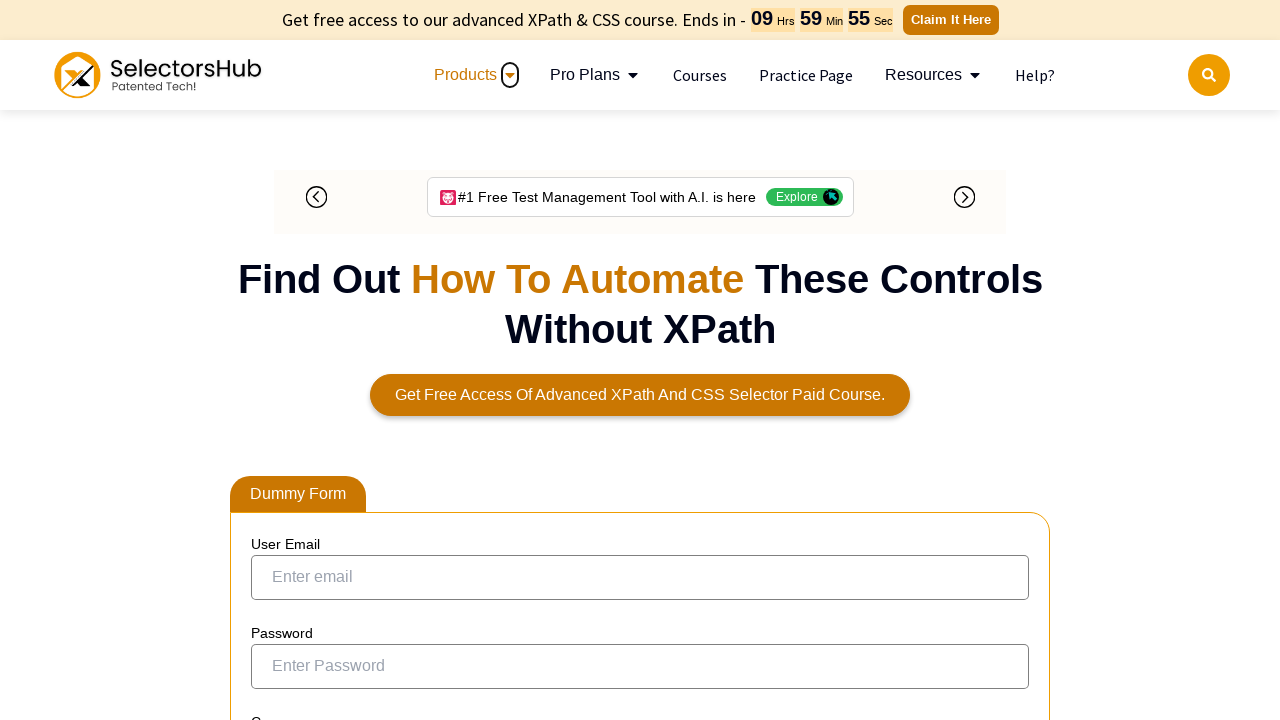

Filled shadow DOM input field with name 'Tomasz' using nested selector on #userName #kils
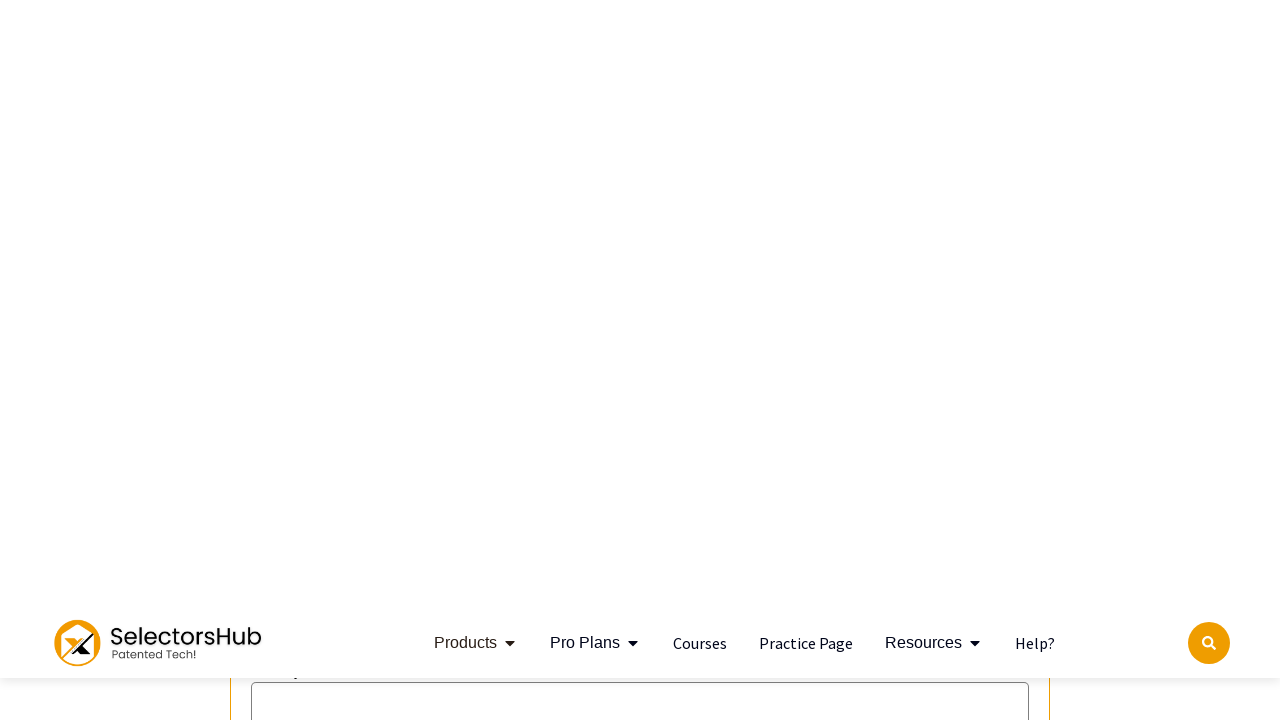

Filled shadow DOM input field with name 'Tomasz' using placeholder selector on #userName >> internal:attr=[placeholder="enter name"i]
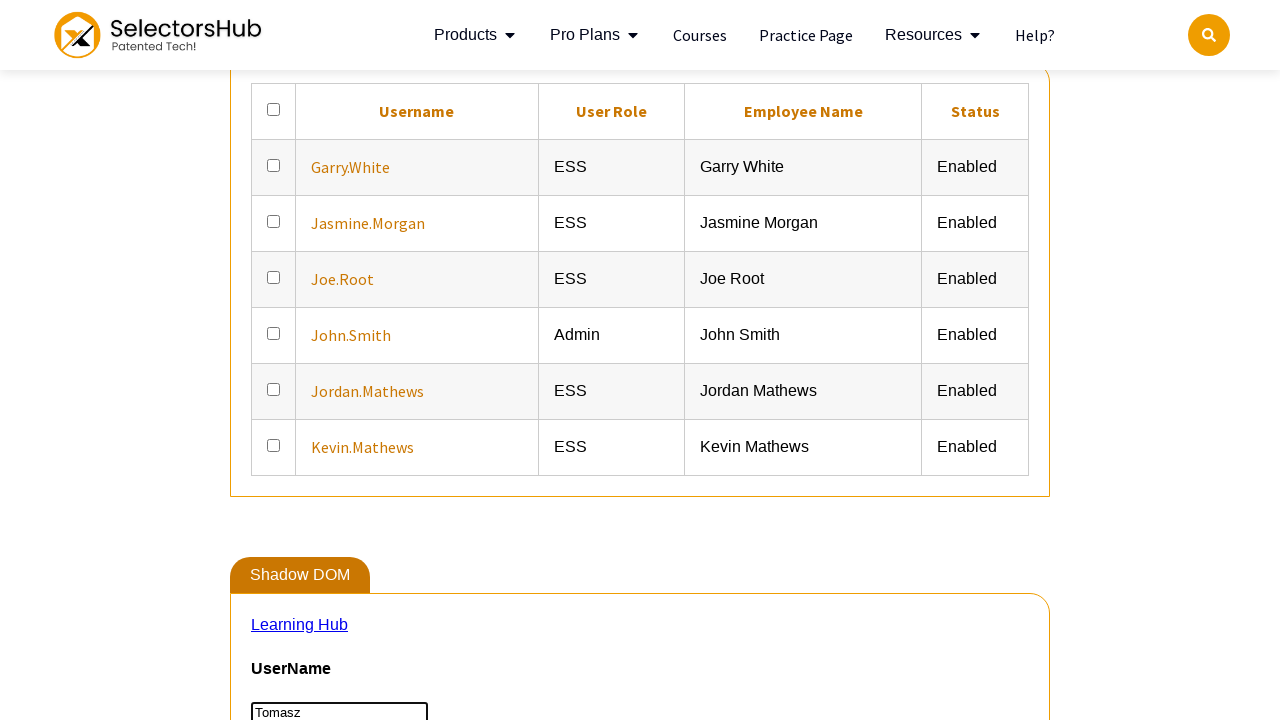

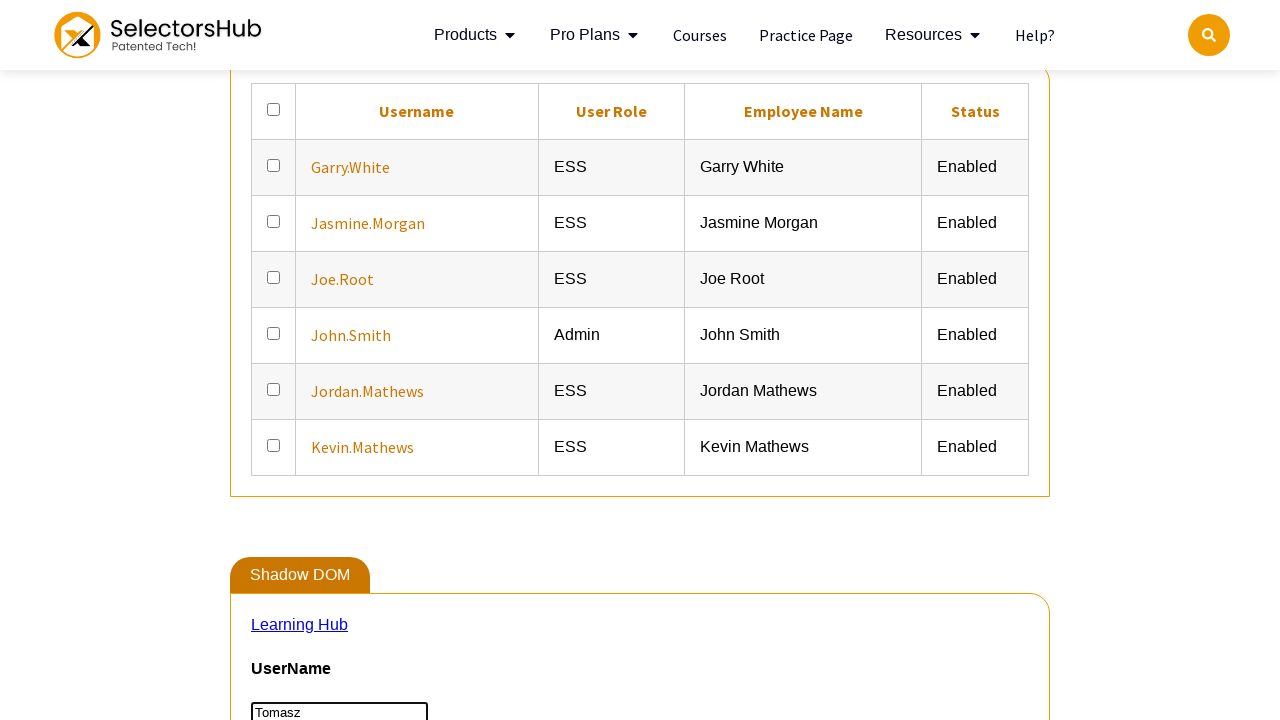